Tests checkbox functionality by clicking to select and deselect a checkbox, verifying its state changes

Starting URL: http://qaclickacademy.com/practice.php

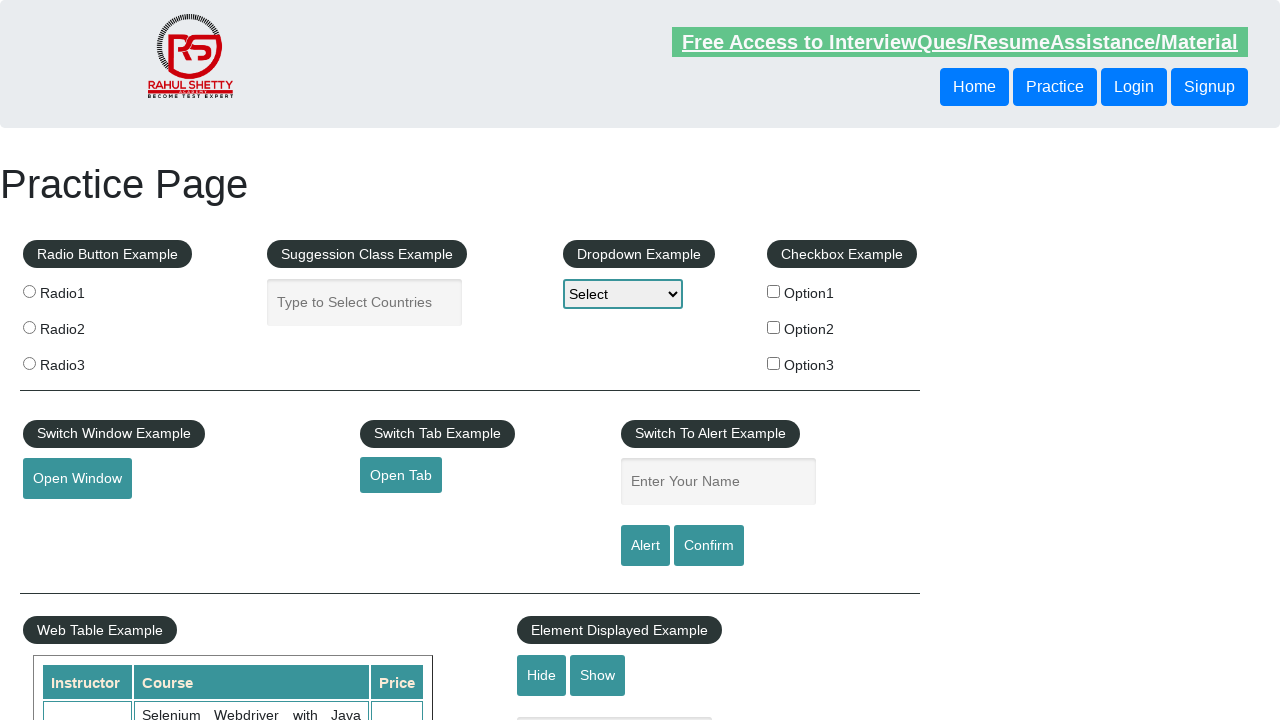

Clicked checkbox option 1 to select it at (774, 291) on input#checkBoxOption1
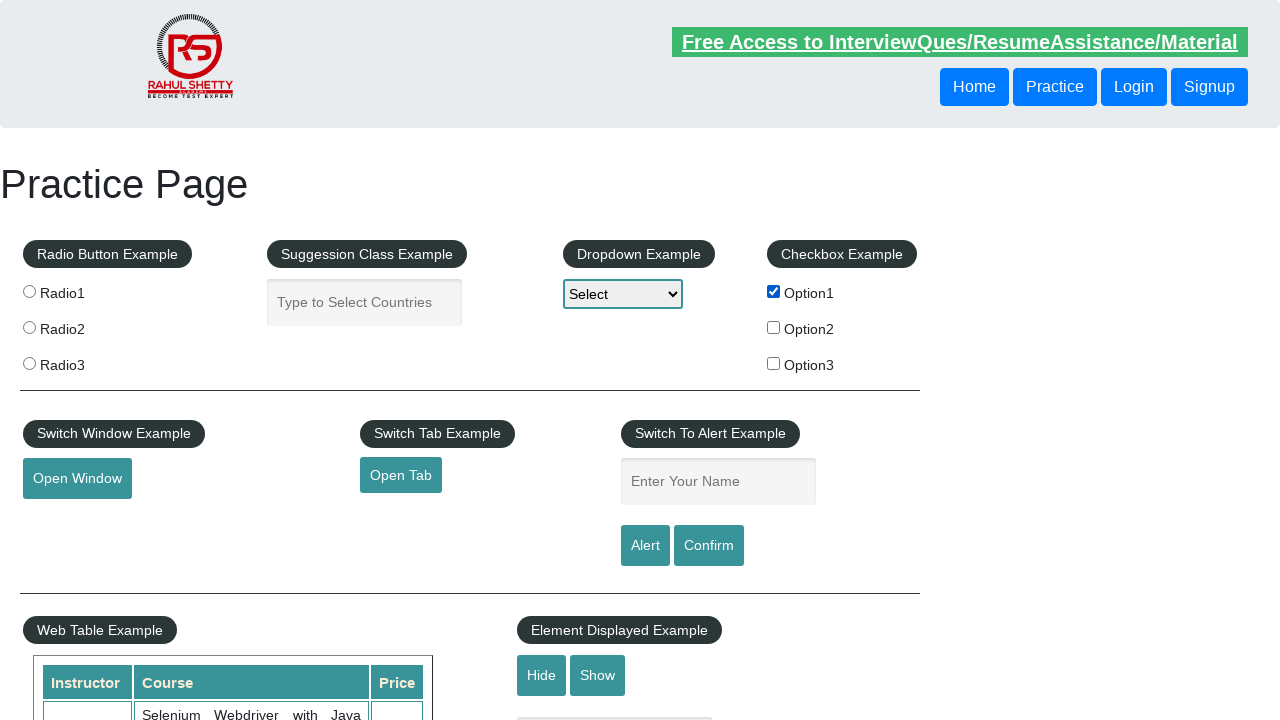

Verified checkbox option 1 is selected
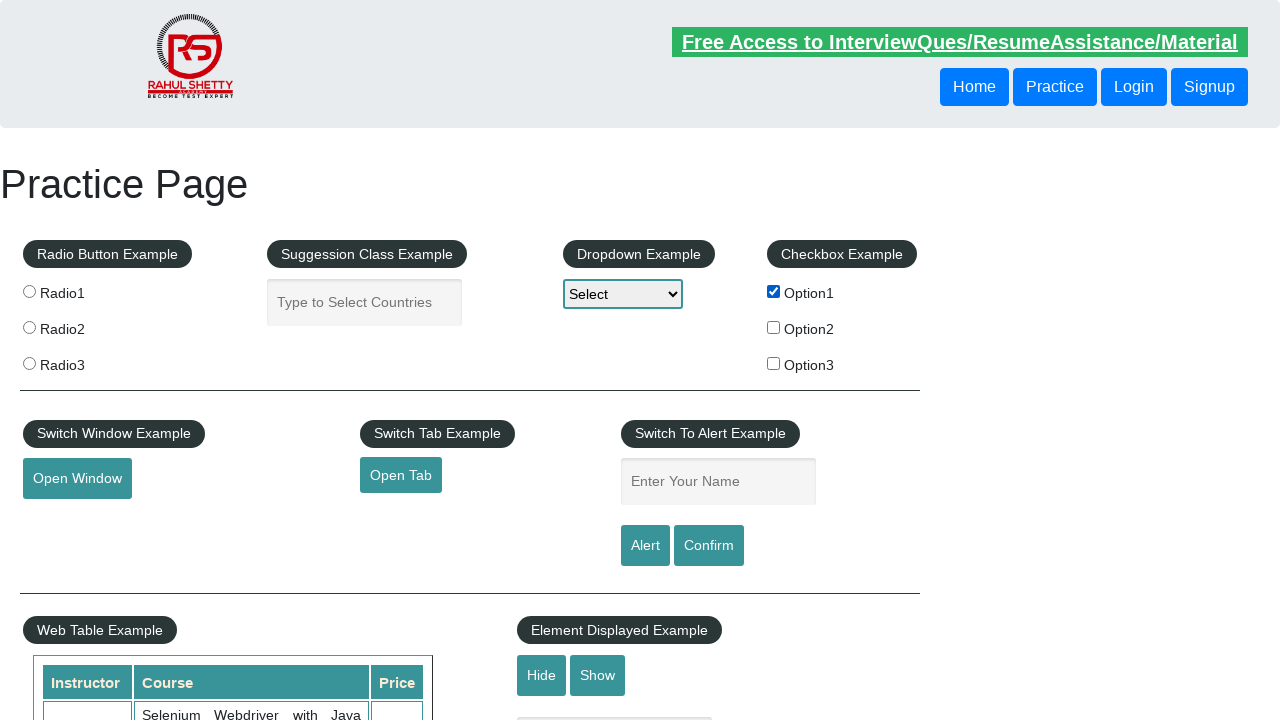

Clicked checkbox option 1 to deselect it at (774, 291) on input#checkBoxOption1
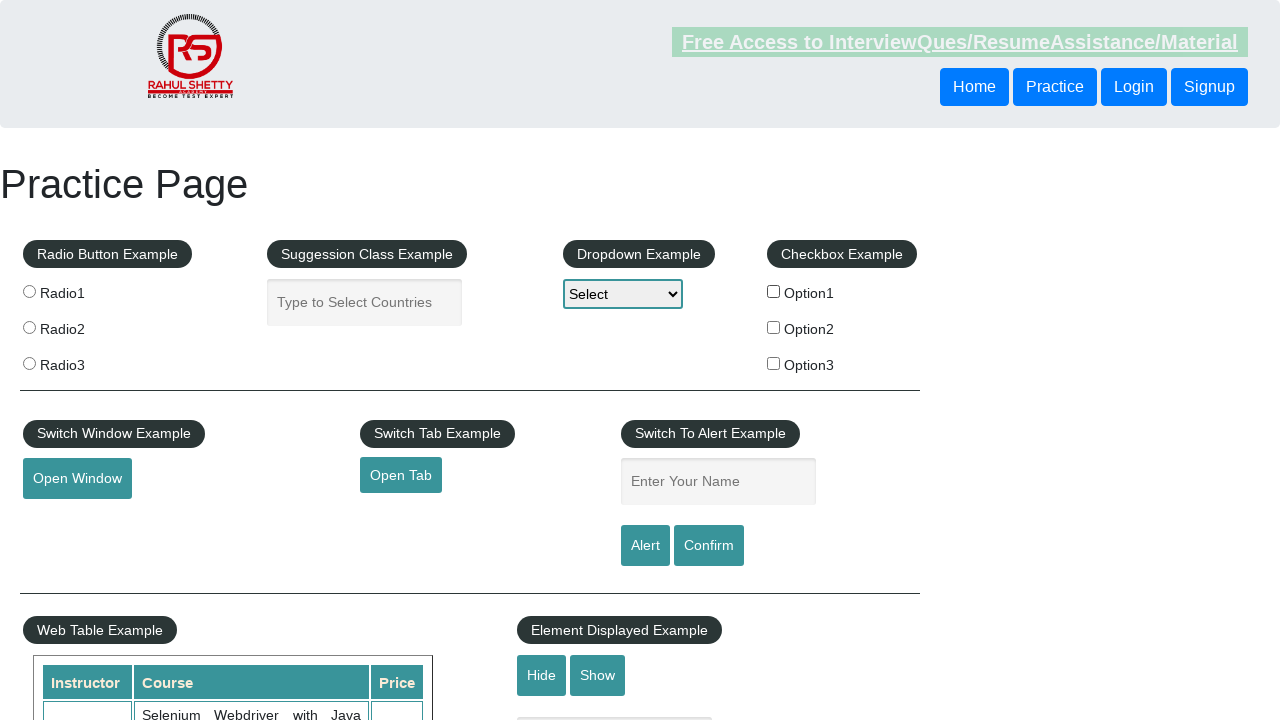

Verified checkbox option 1 is deselected
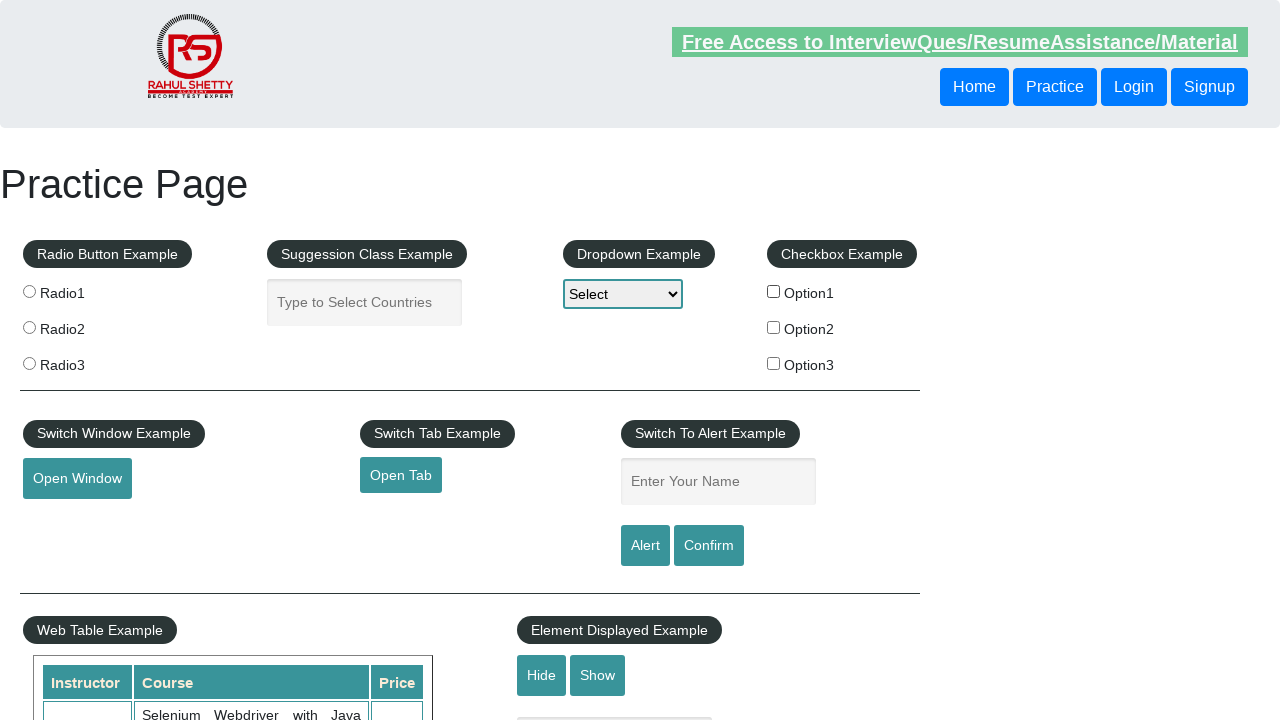

Verified there are 3 checkboxes on the page
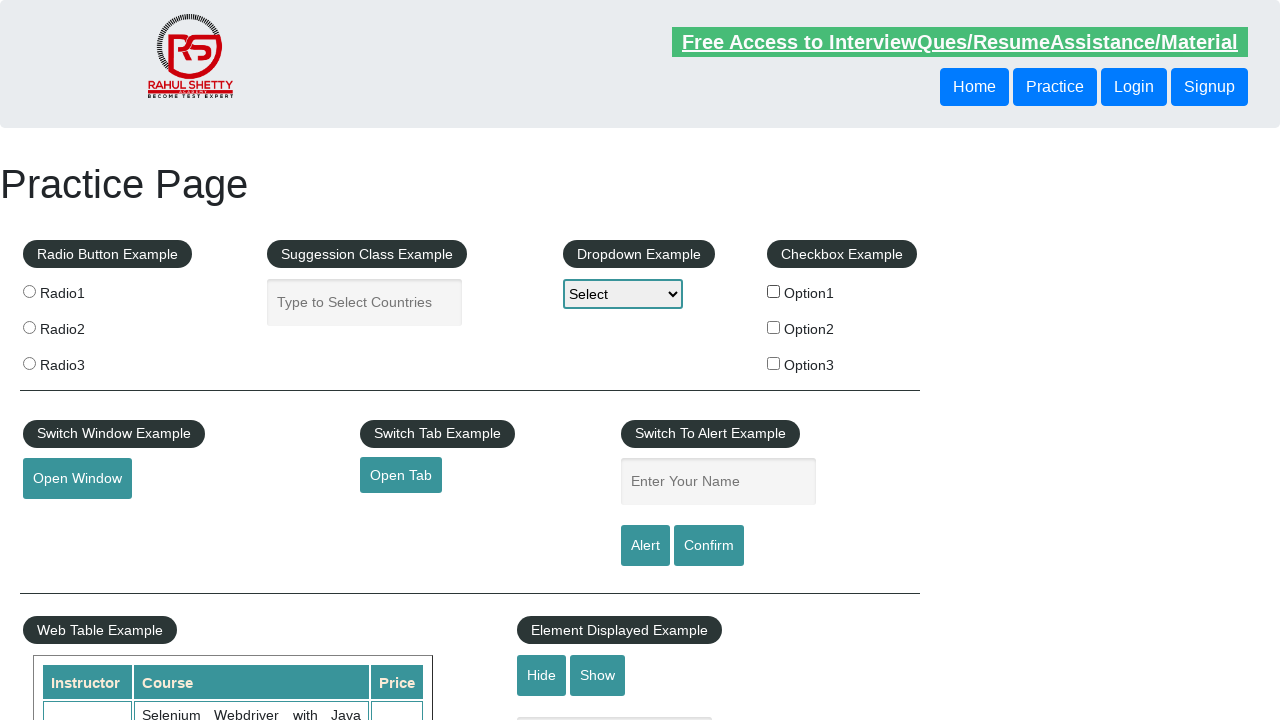

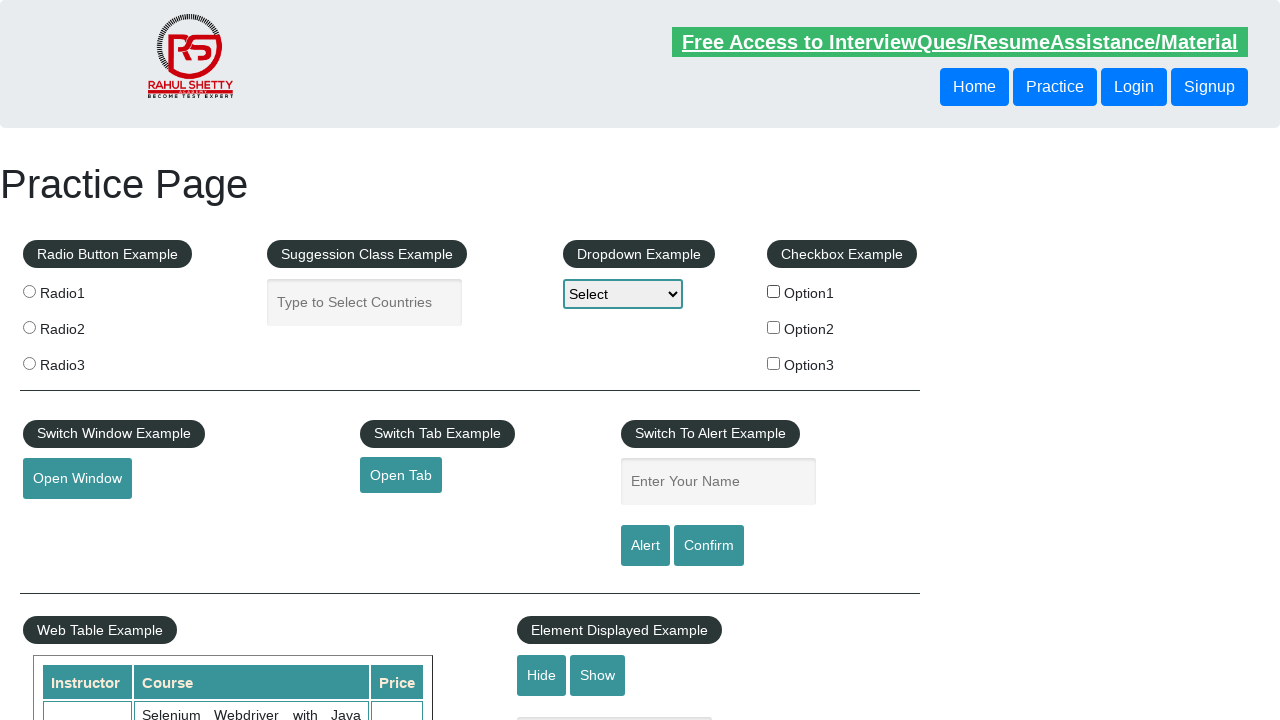